Tests navigation by clicking on File Download and File Upload links, verifying the URLs change correctly

Starting URL: https://the-internet.herokuapp.com/

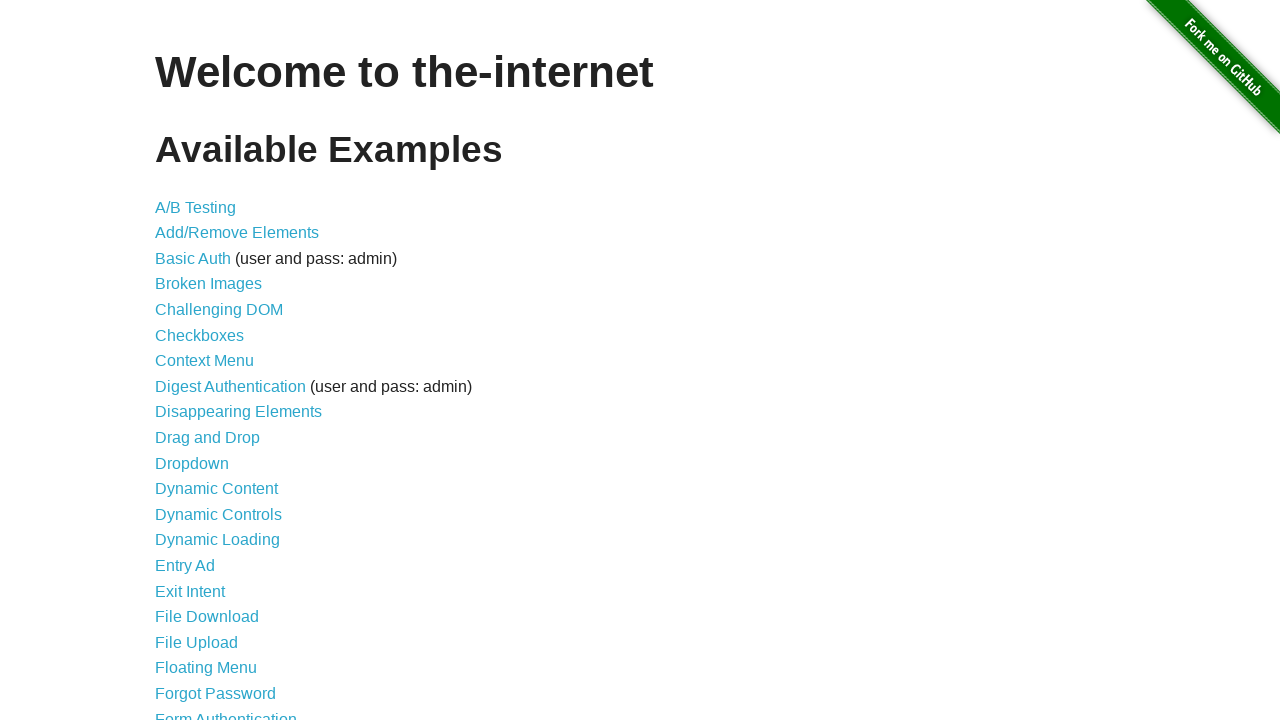

Clicked on File Download link at (207, 617) on text=File Download
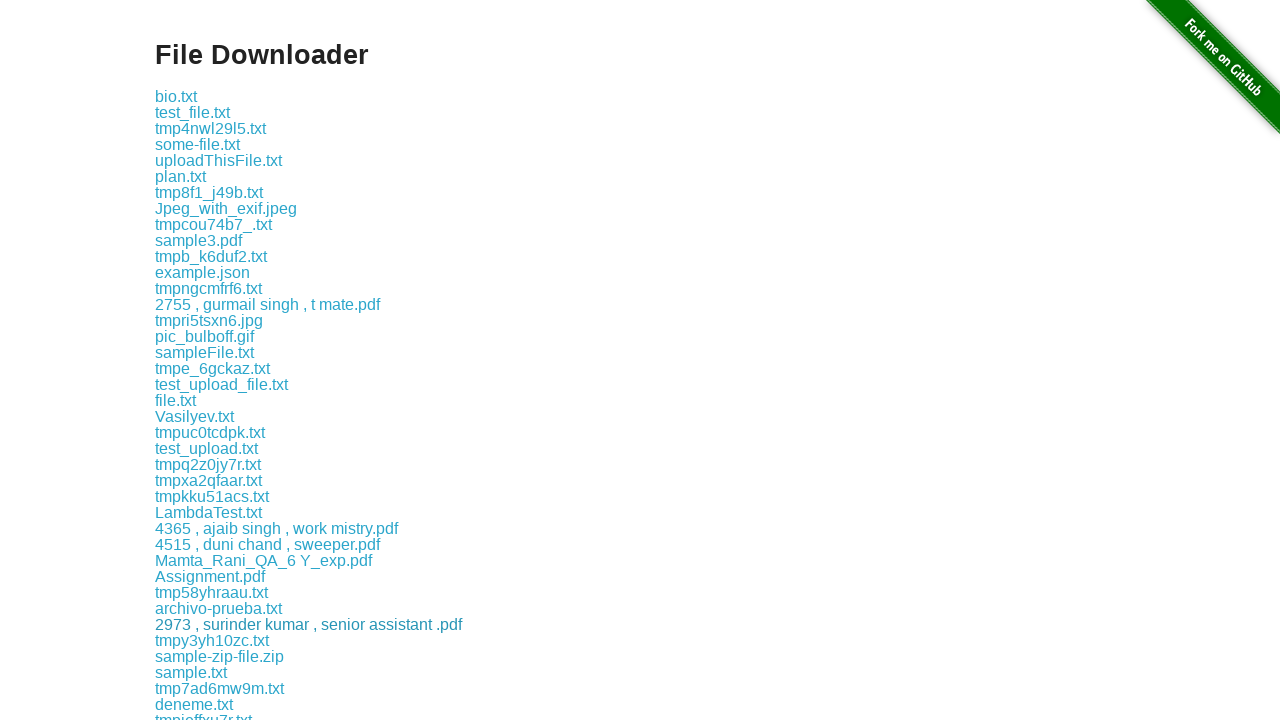

Navigated to File Download page, URL verified
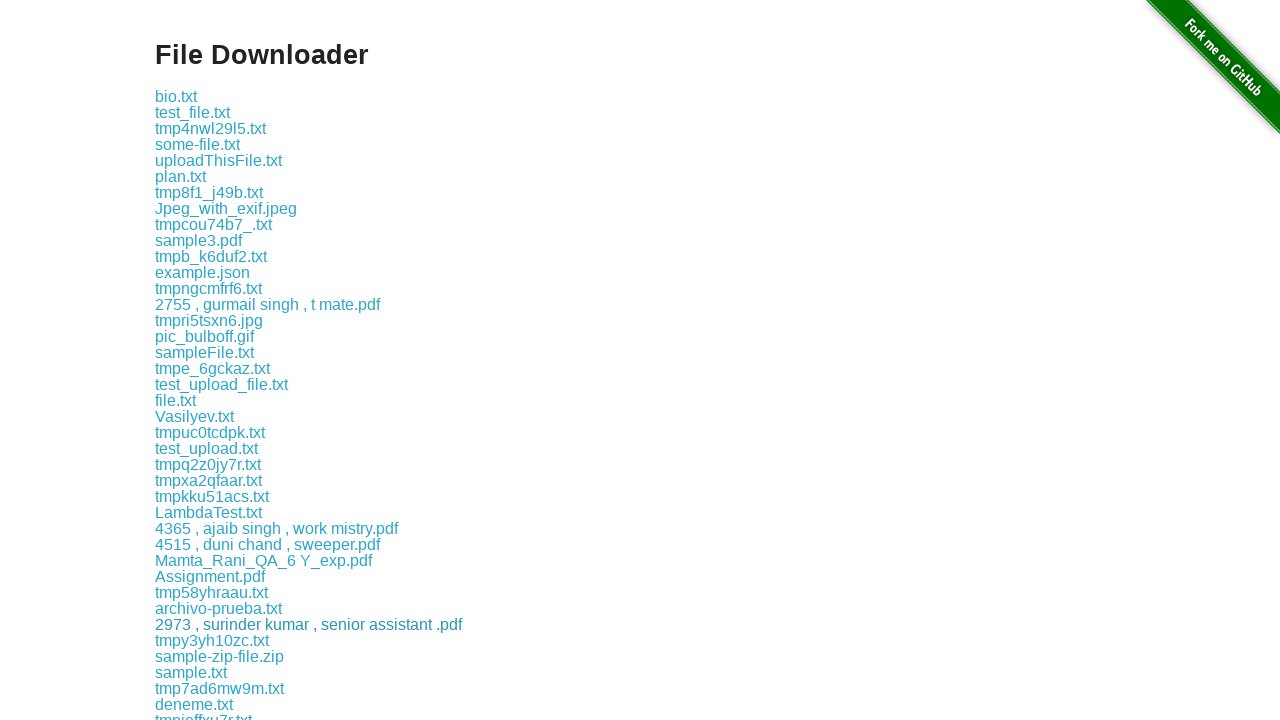

Navigated back to main page
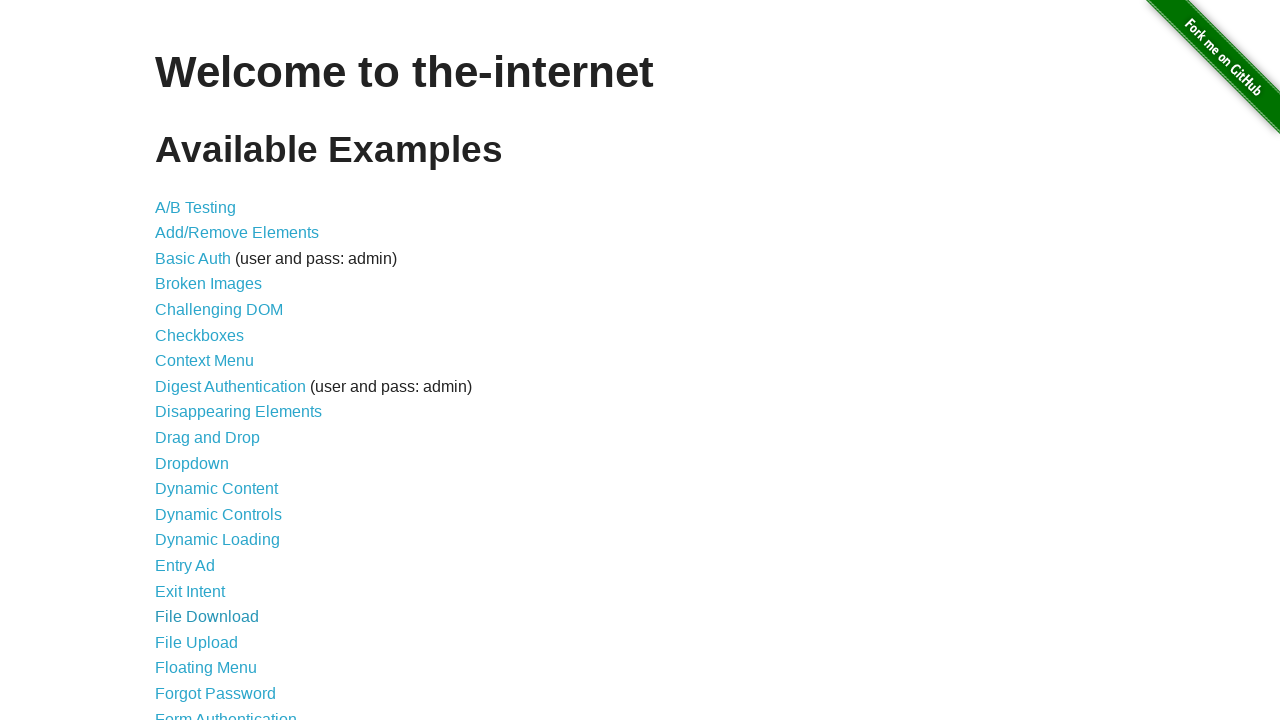

Clicked on File Upload link at (196, 642) on text=File Upload
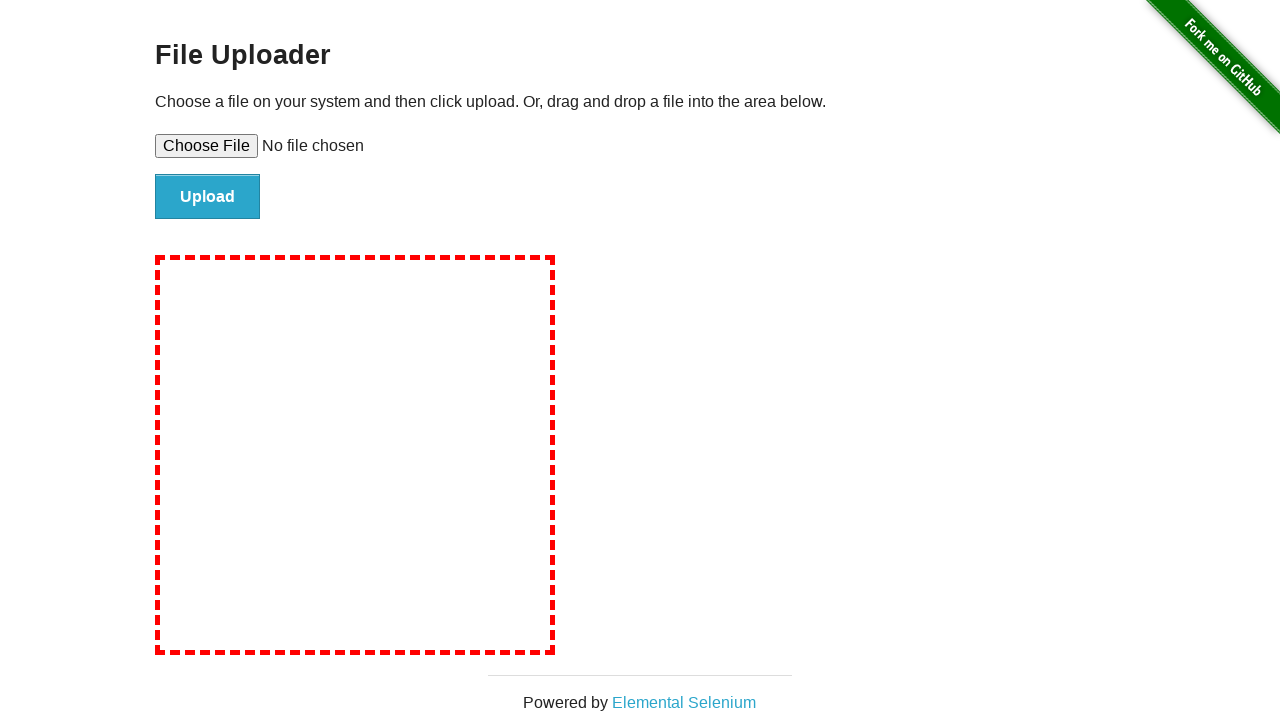

Navigated to File Upload page, URL verified
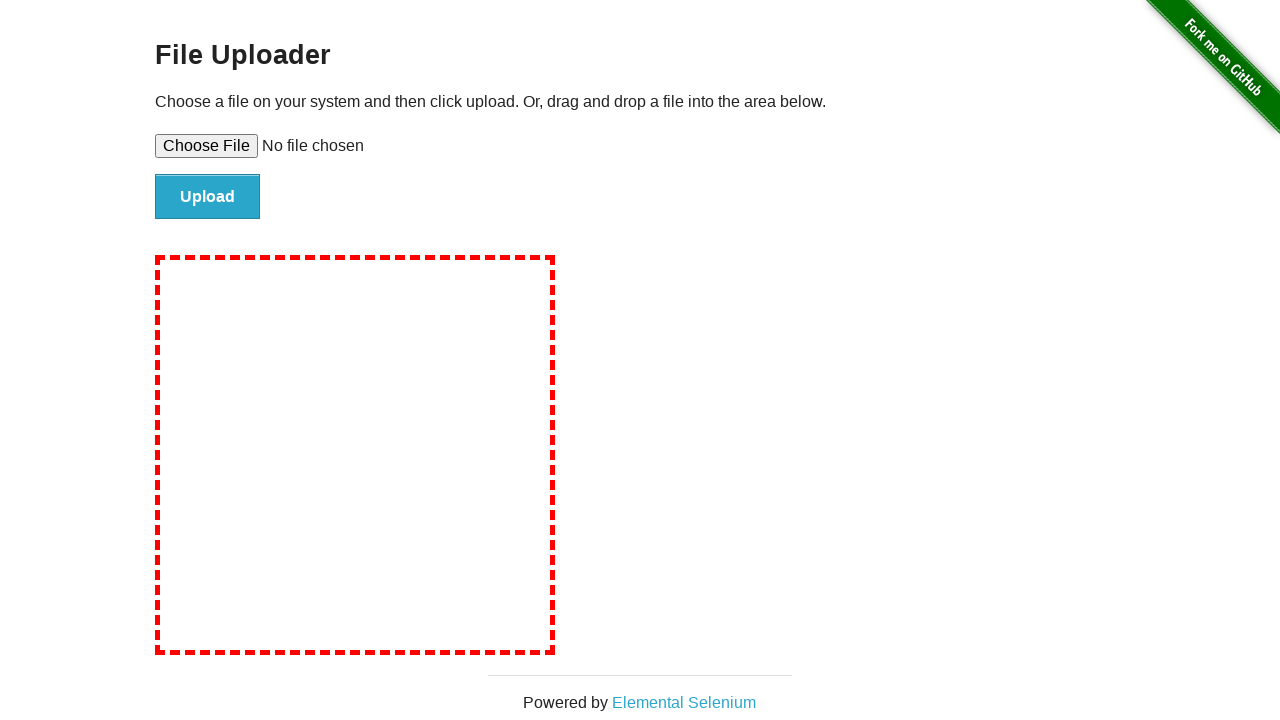

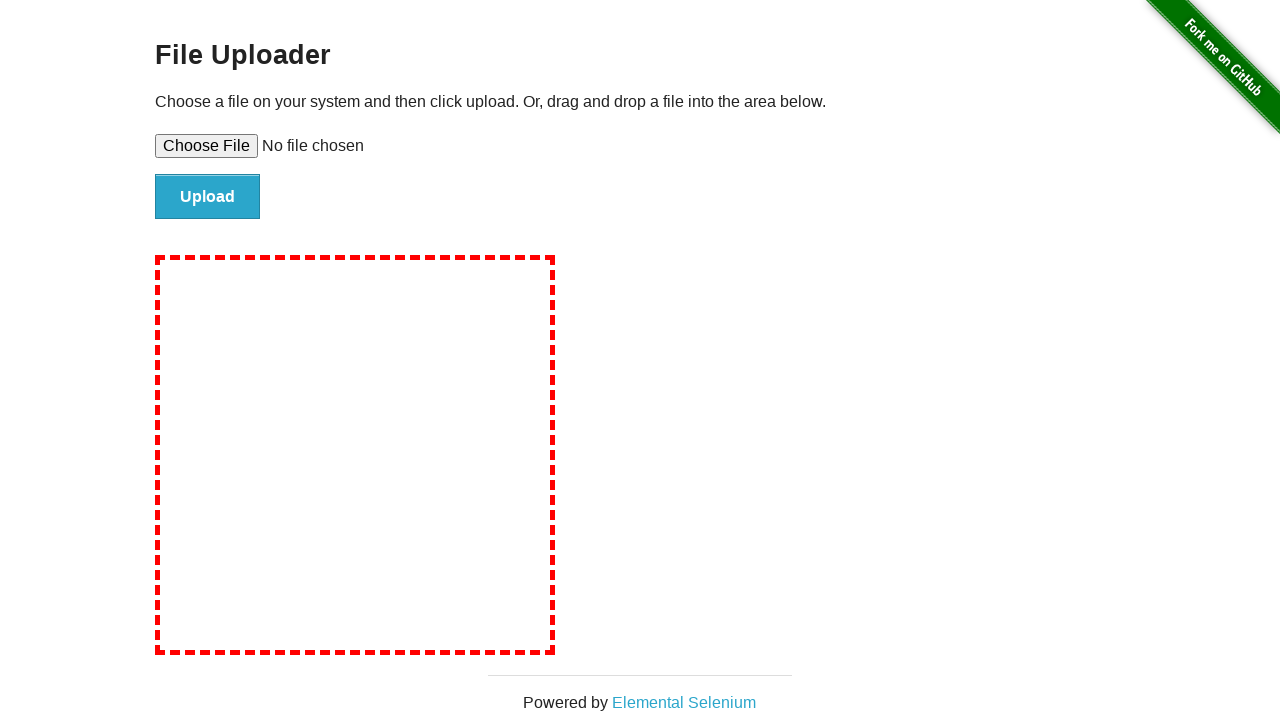